Tests handling a JavaScript confirmation dialog by accepting it (clicking OK) and verifying the result message shows "You clicked: Ok".

Starting URL: https://the-internet.herokuapp.com/javascript_alerts

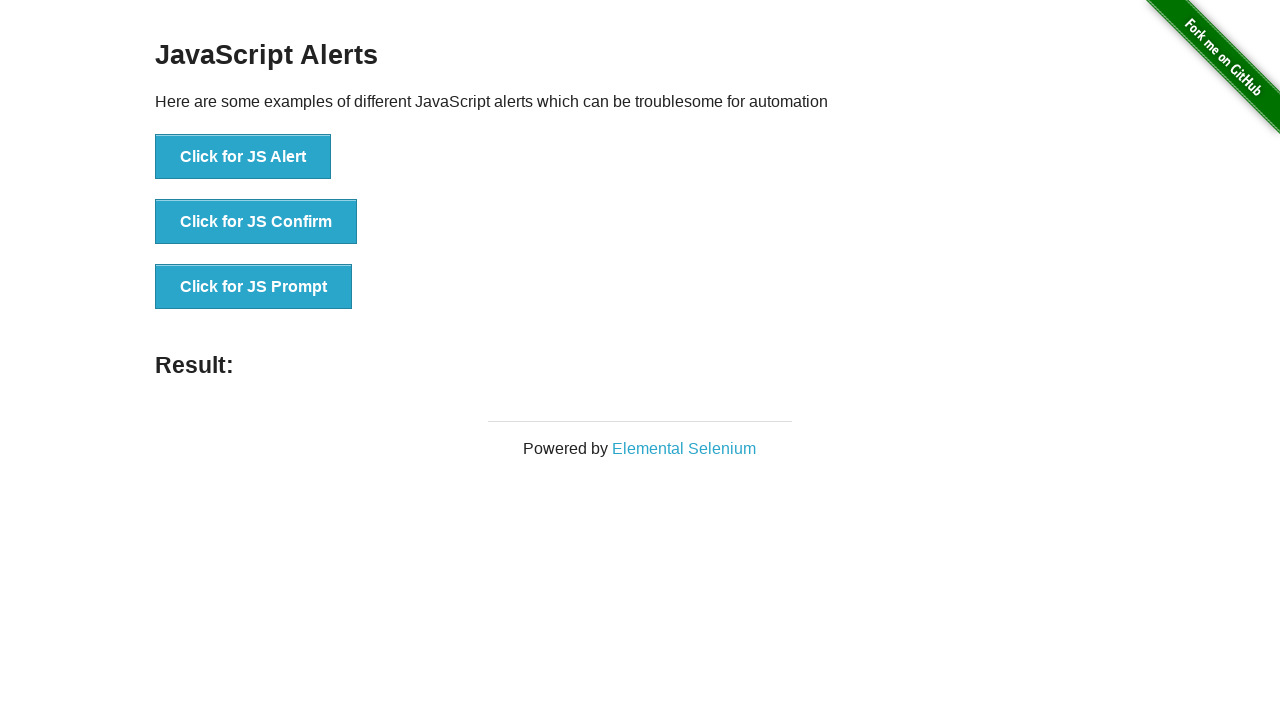

Set up dialog handler to accept confirmation dialogs
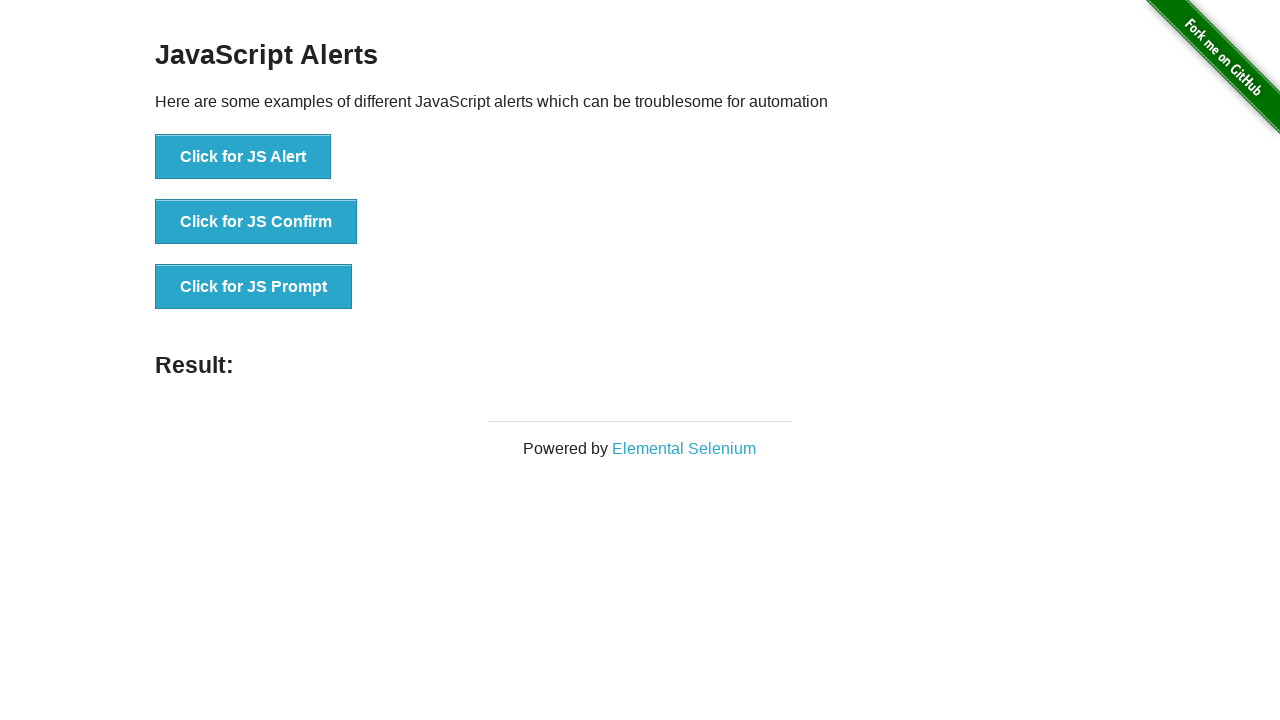

Clicked 'Click for JS Confirm' button to trigger confirmation dialog at (256, 222) on xpath=//button[normalize-space()='Click for JS Confirm']
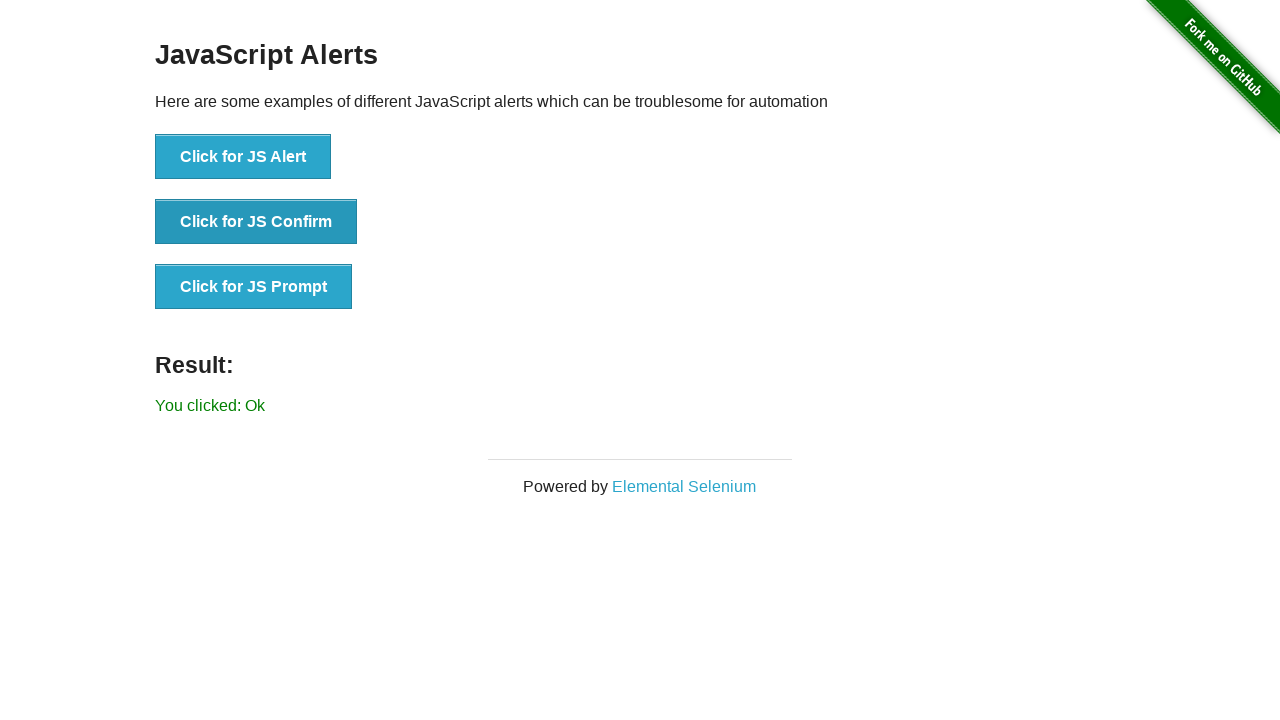

Verified result message displays 'You clicked: Ok' after accepting confirmation
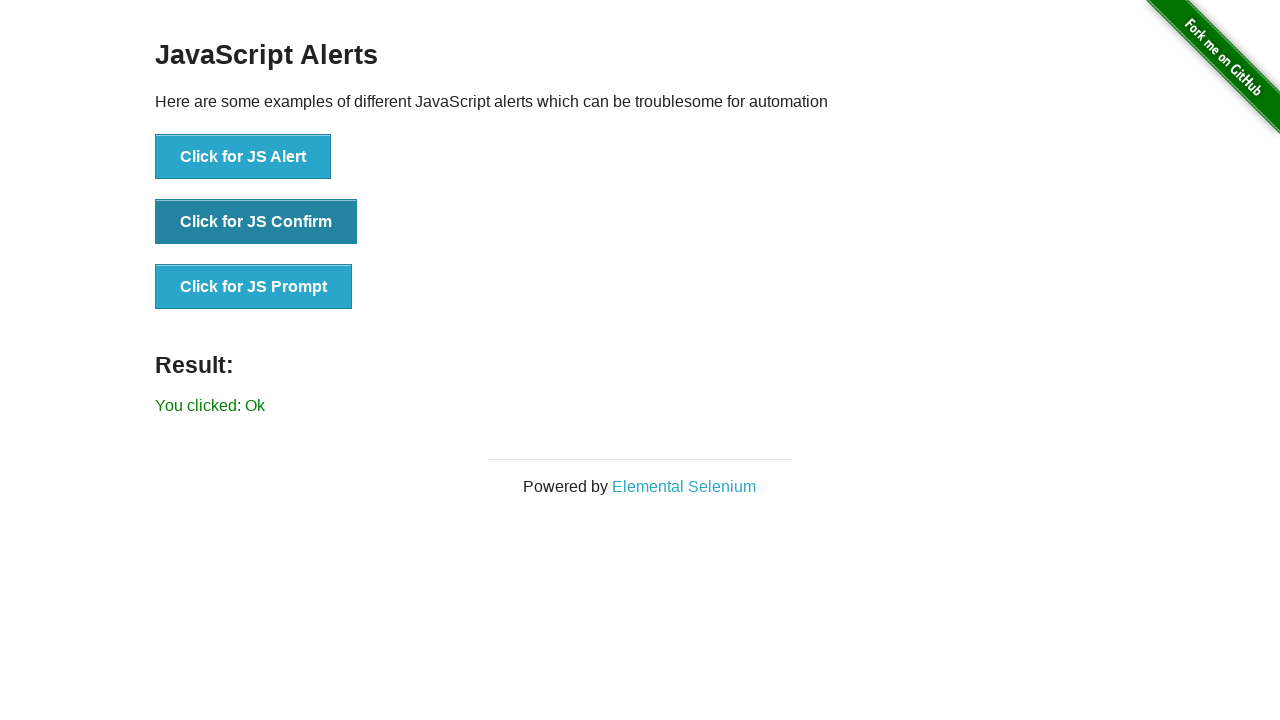

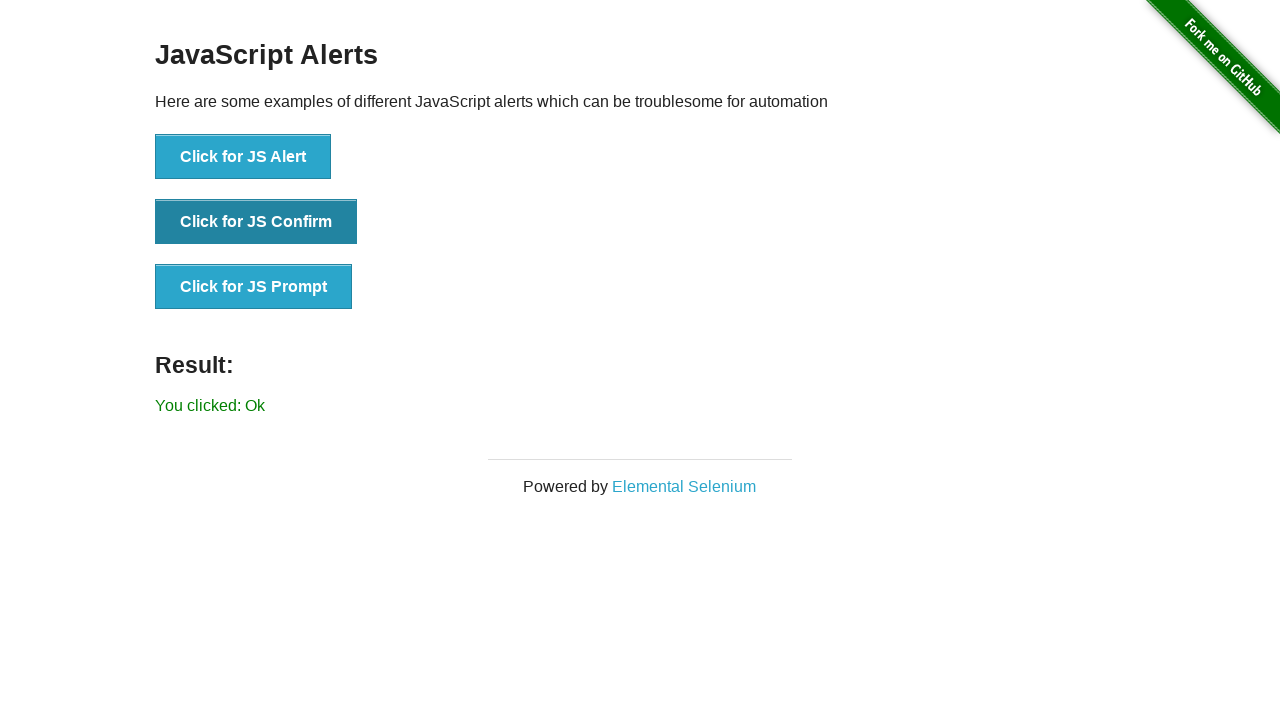